Navigates to an anime page (Oshi no Ko season 2) and verifies that review elements are displayed on the page.

Starting URL: https://myanimelist.net/anime/55791

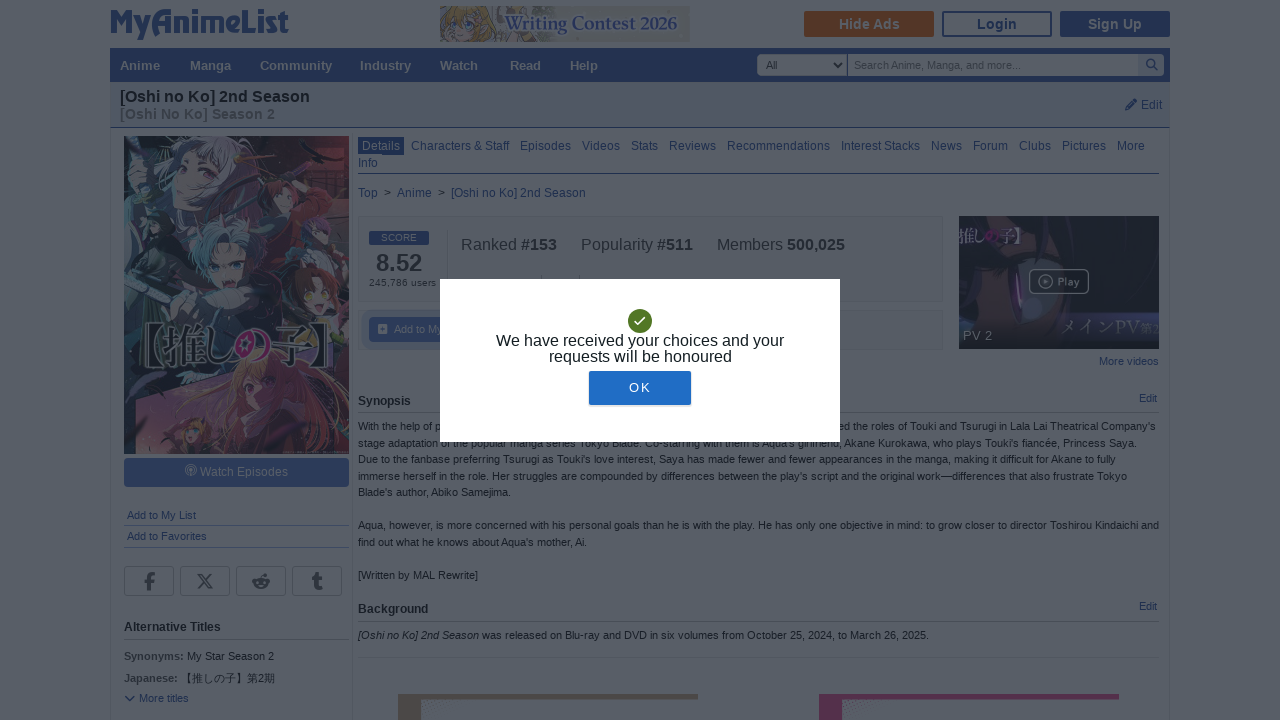

Waited for anime review elements to load on Oshi no Ko season 2 page
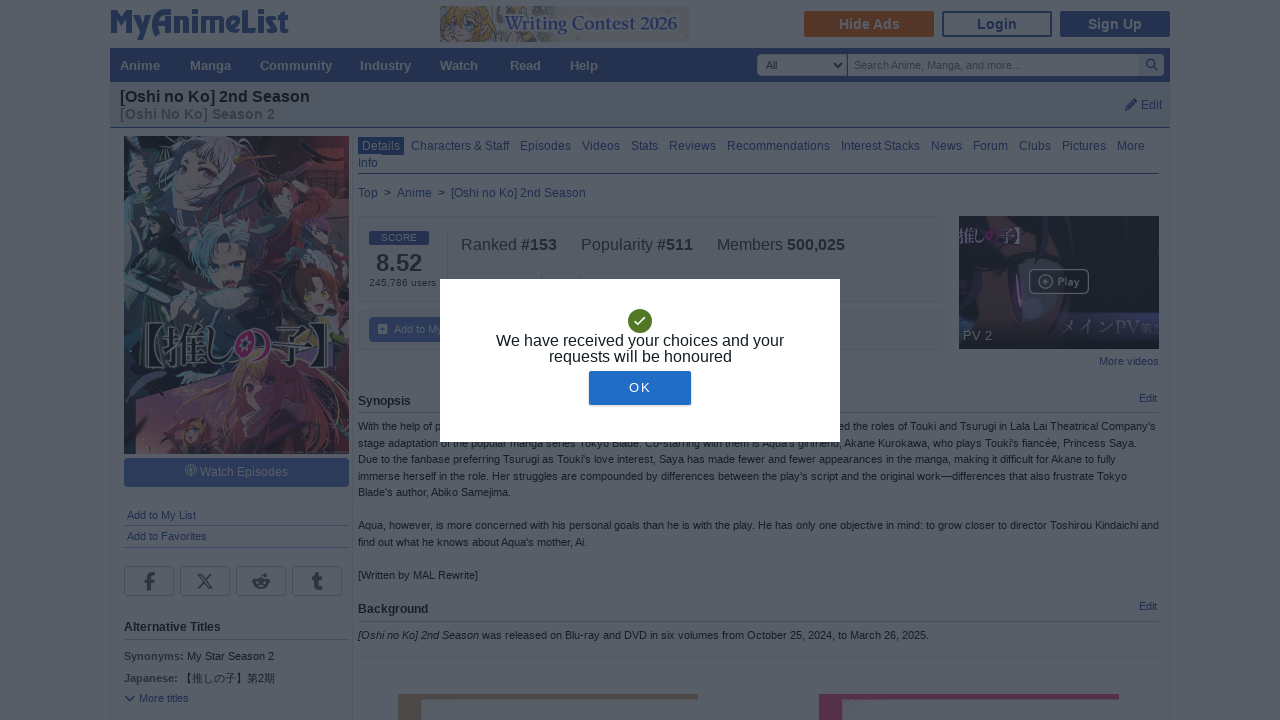

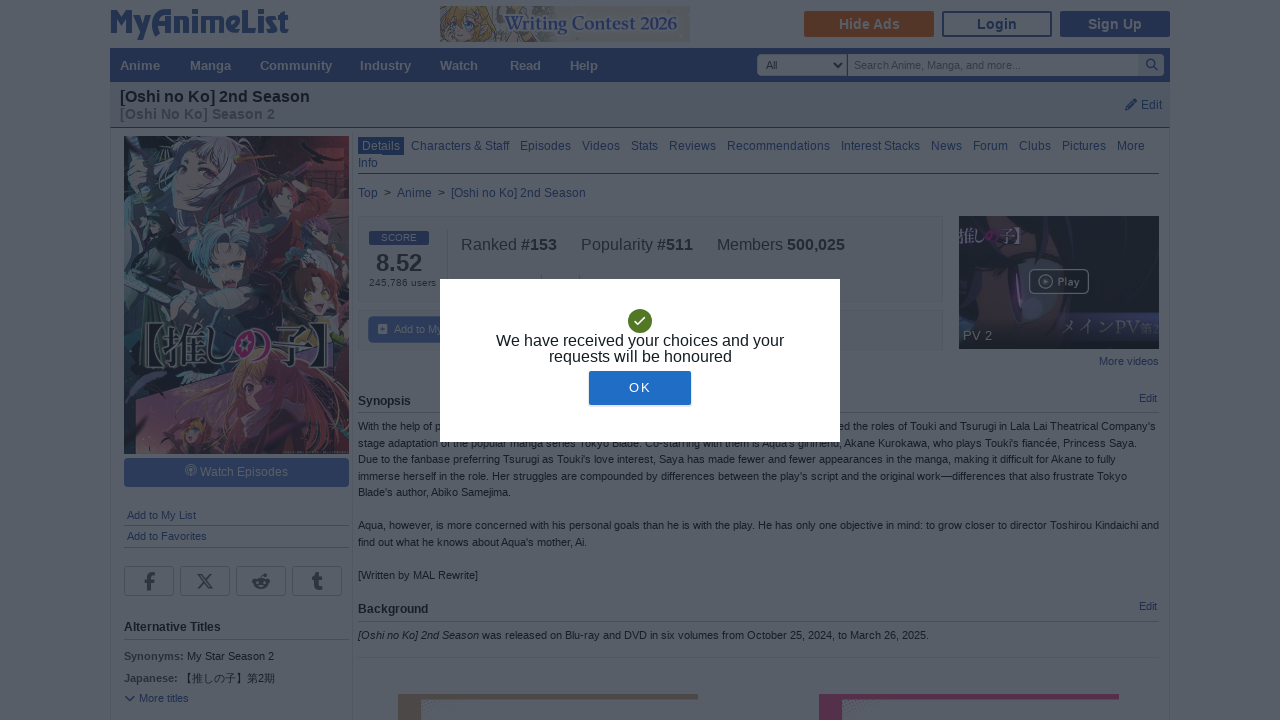